Tests double-click functionality on a text element within an iframe and verifies the text color changes to red

Starting URL: https://www.w3schools.com/tags/tryit.asp?filename=tryhtml5_ev_ondblclick2

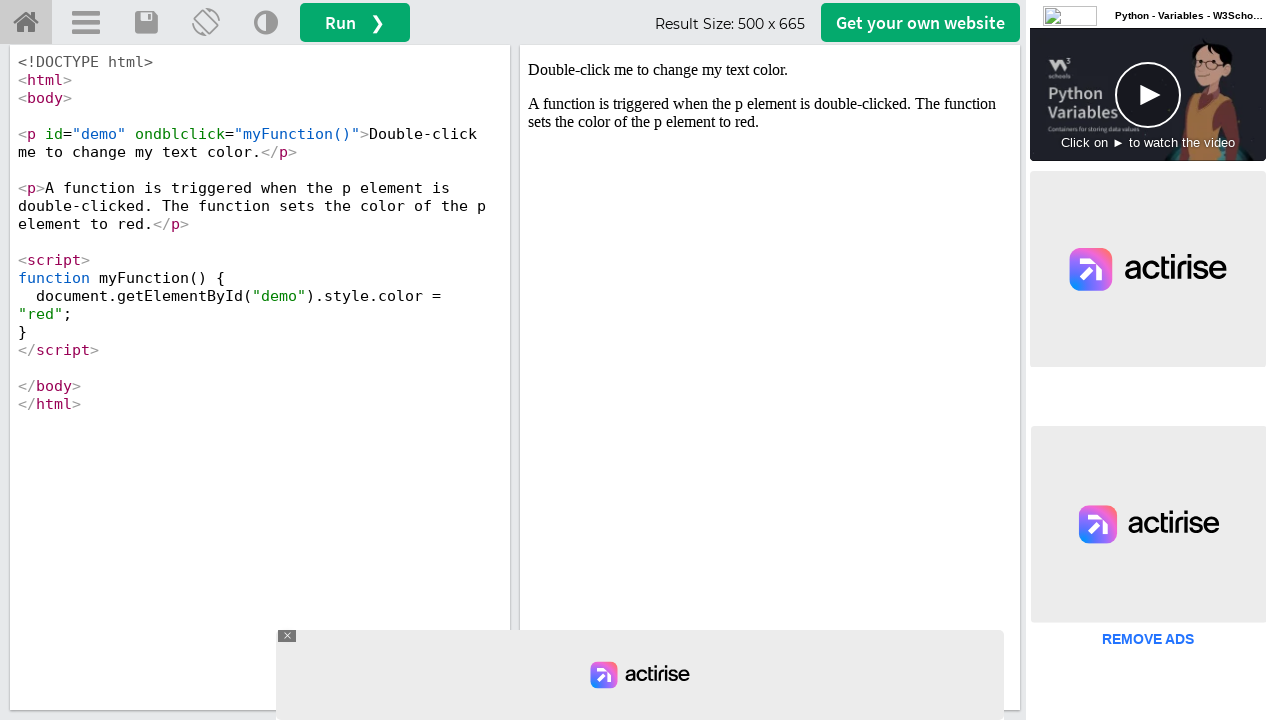

Located iframe with ID 'iframeResult'
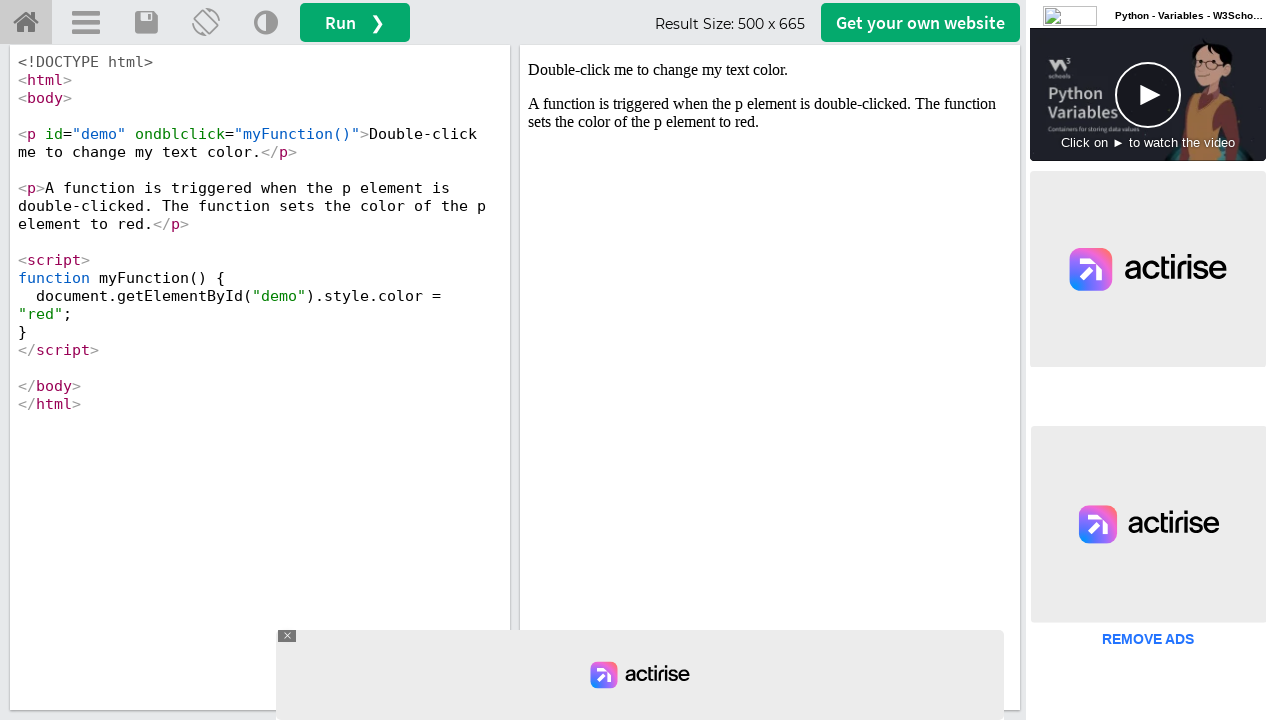

Double-clicked on the demo text element within the iframe at (770, 70) on iframe#iframeResult >> internal:control=enter-frame >> p#demo
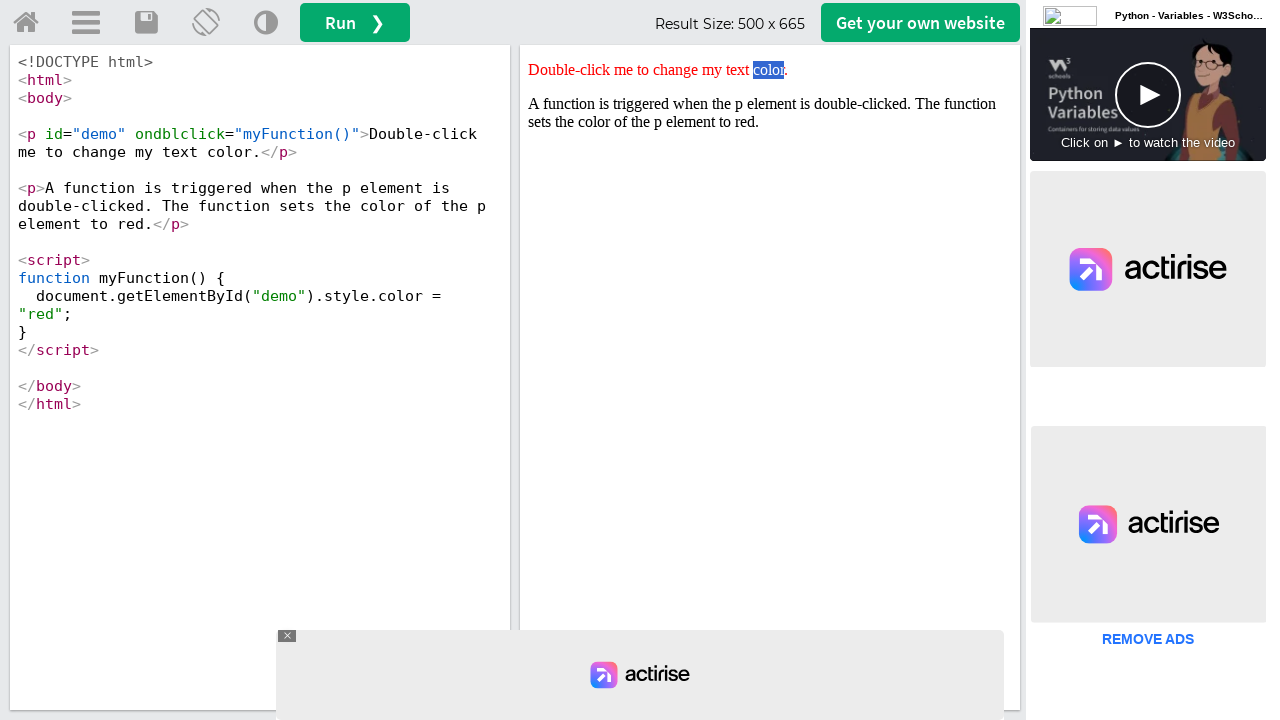

Verified that the text color changed to red after double-click
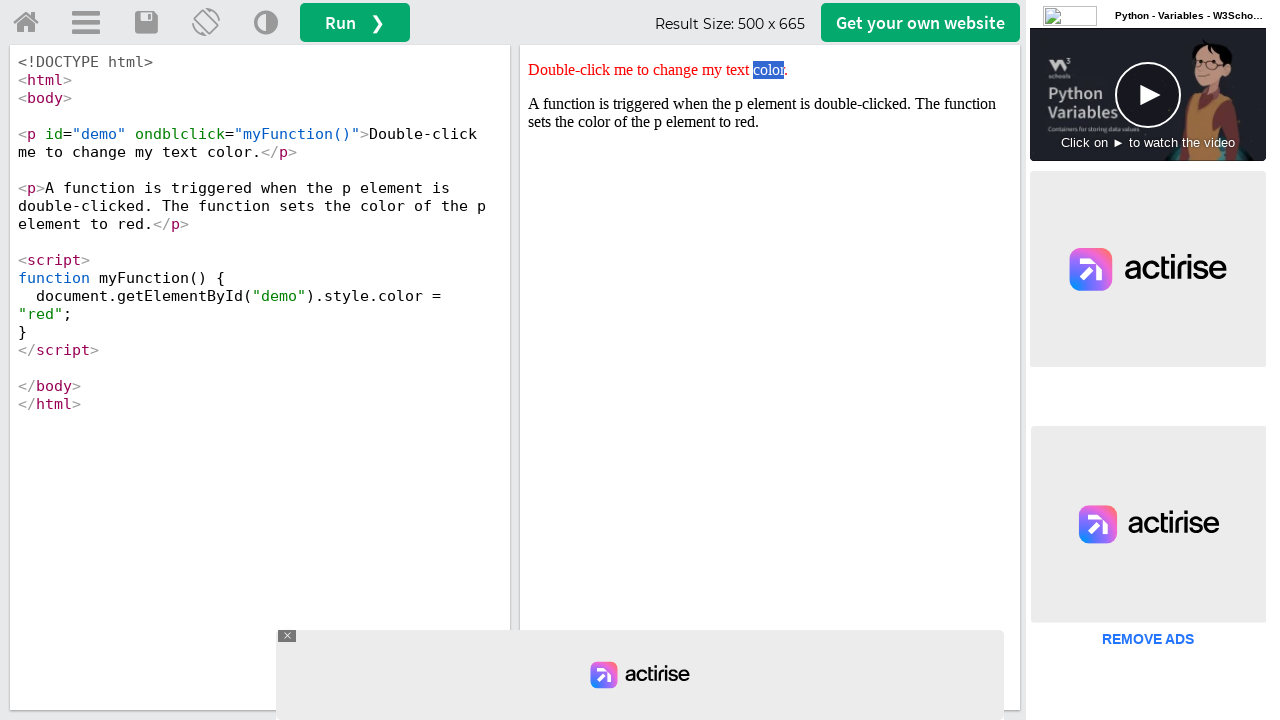

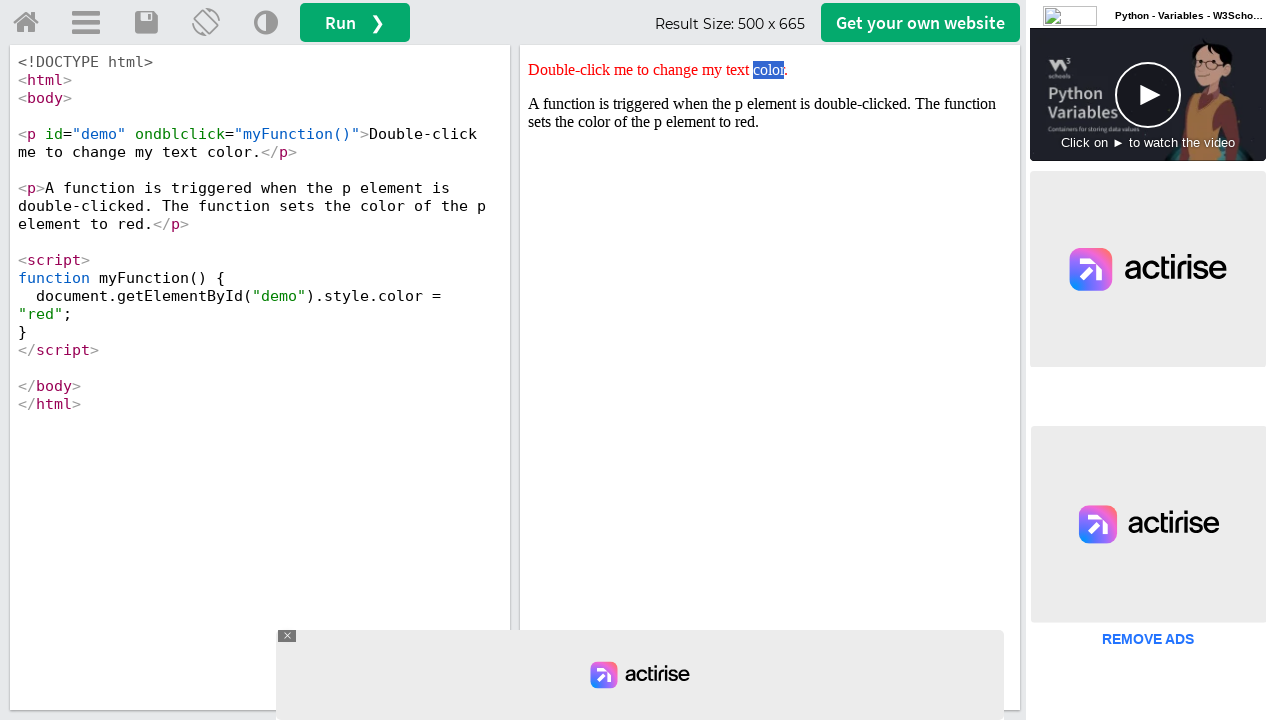